Tests closing the advertisement modal by clicking the close button in the footer

Starting URL: https://the-internet.herokuapp.com/entry_ad

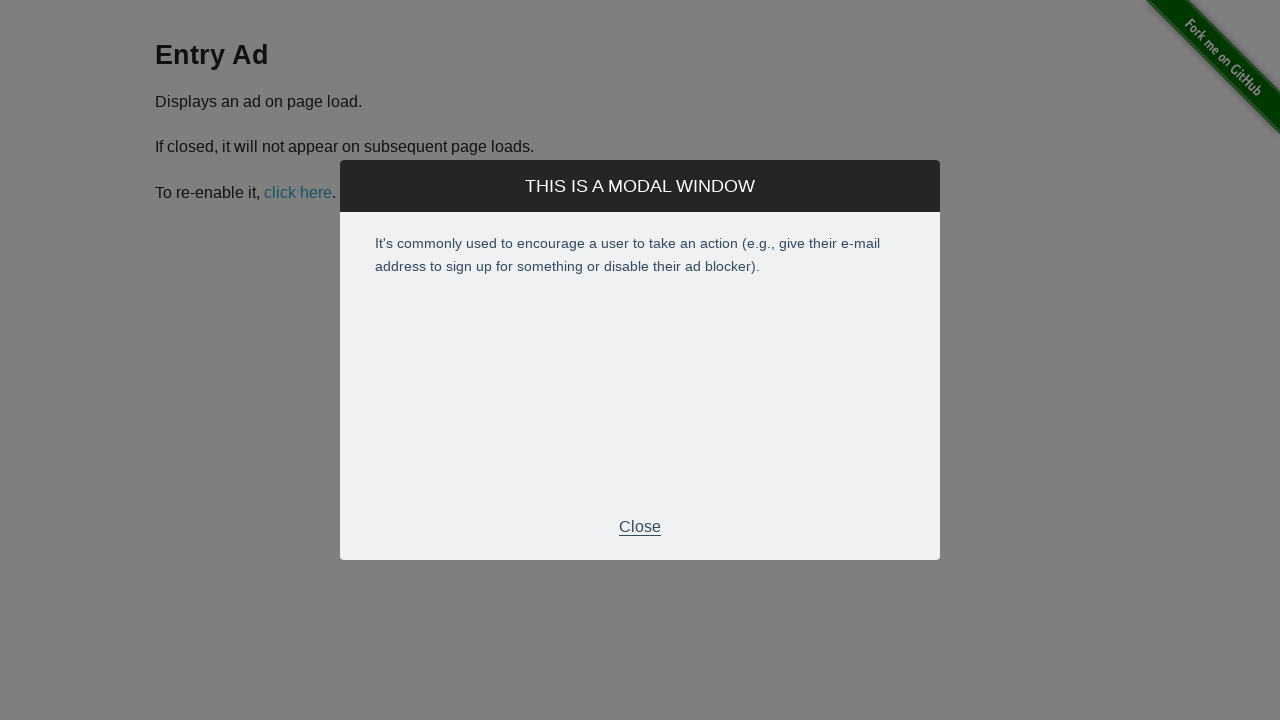

Advertisement modal became visible
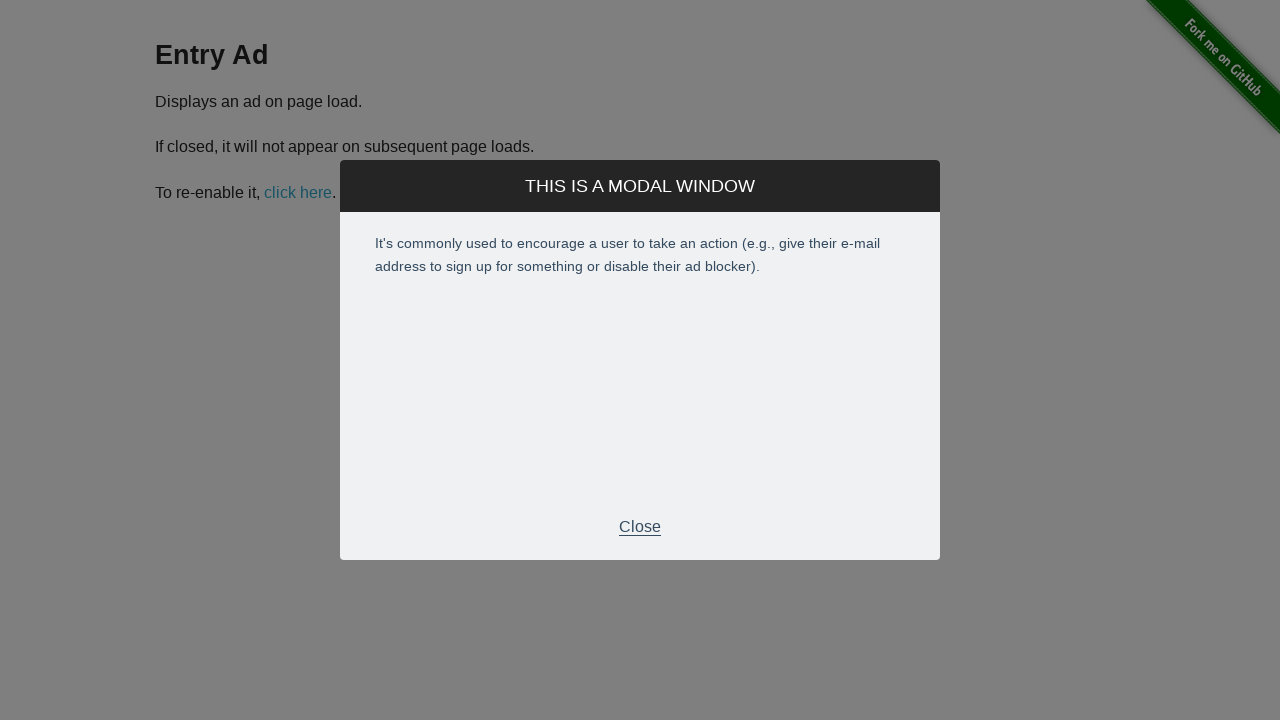

Clicked close button in modal footer at (640, 527) on .modal-footer
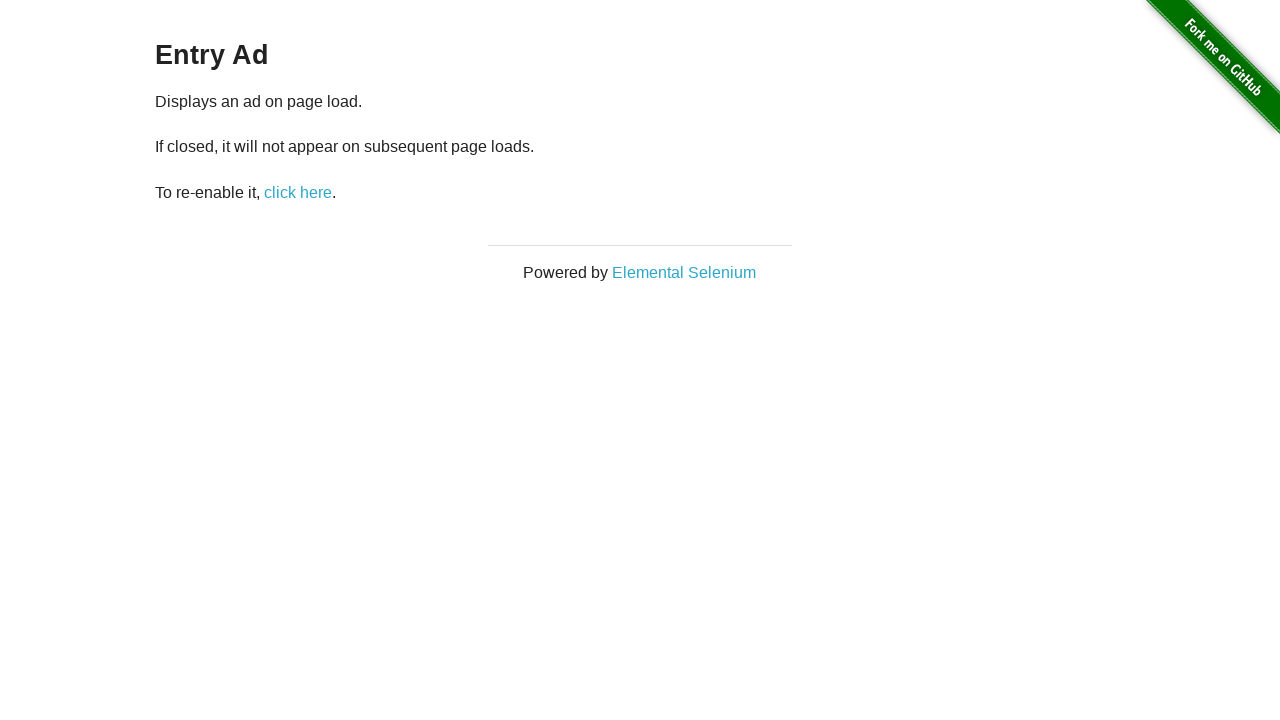

Advertisement modal closed successfully
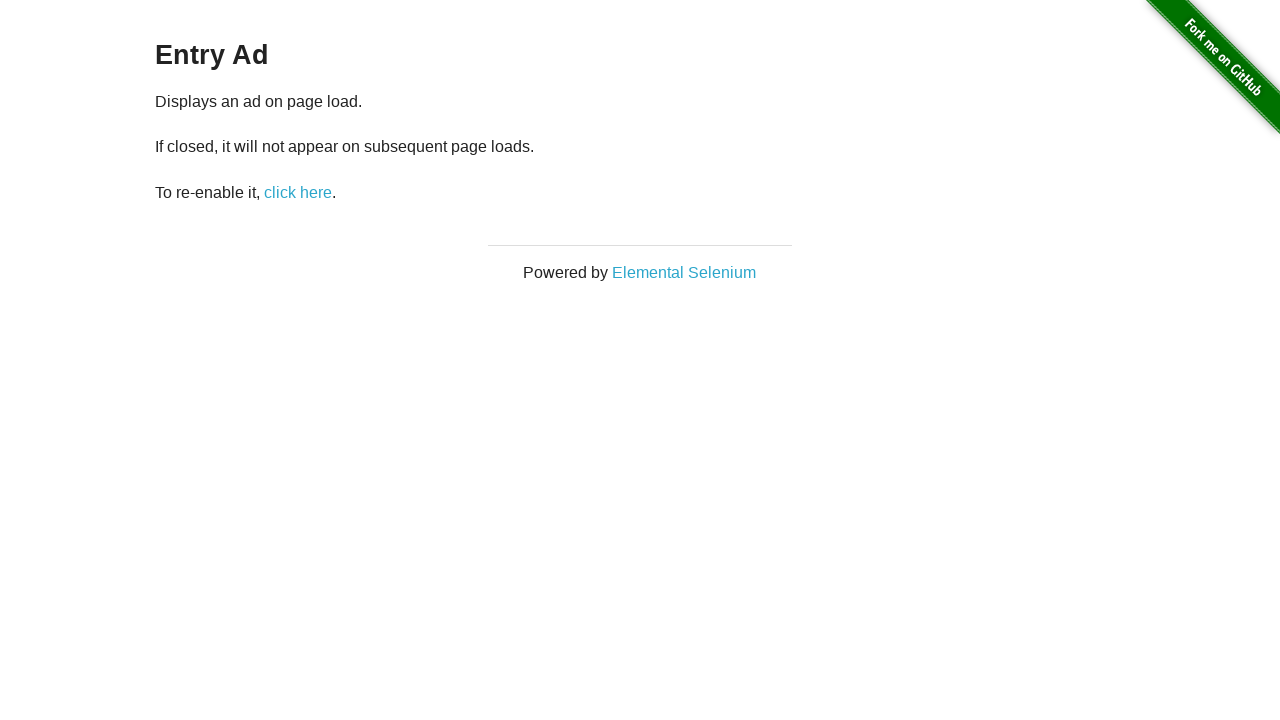

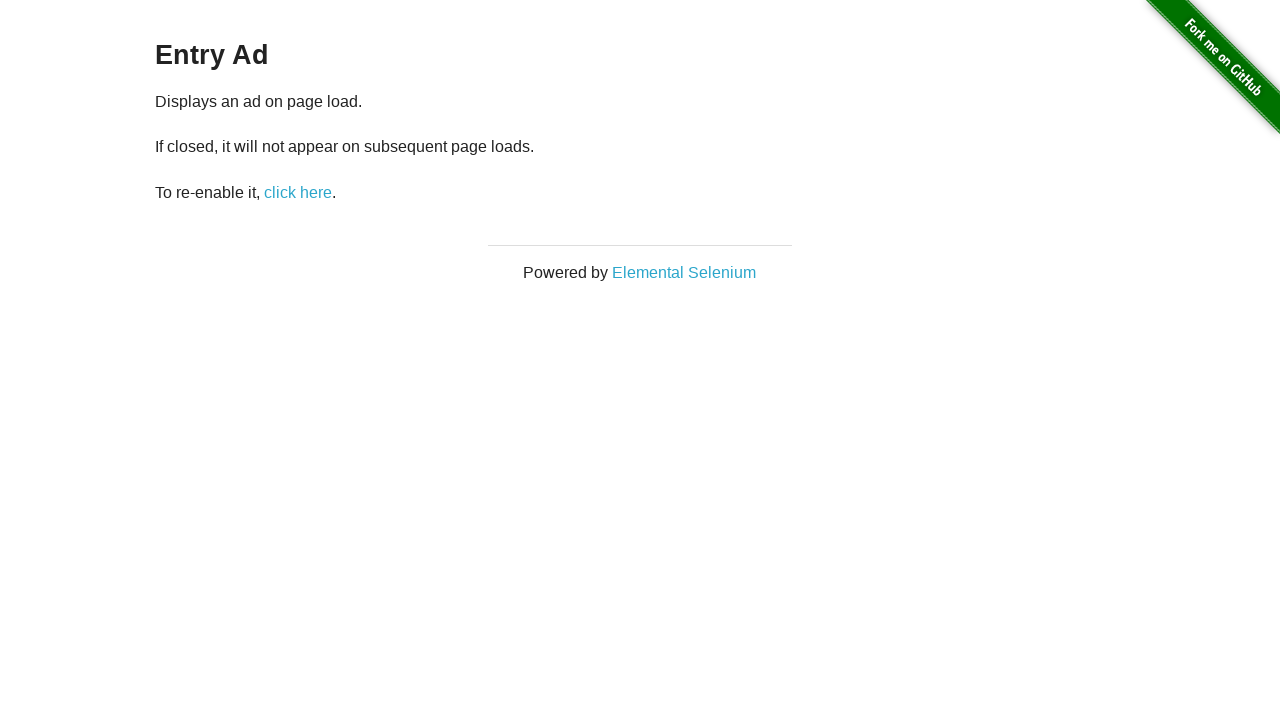